Navigates to RedBus MP Transport page and verifies the page loads by checking the title is present

Starting URL: https://www.redbus.in/travels/mp-transport

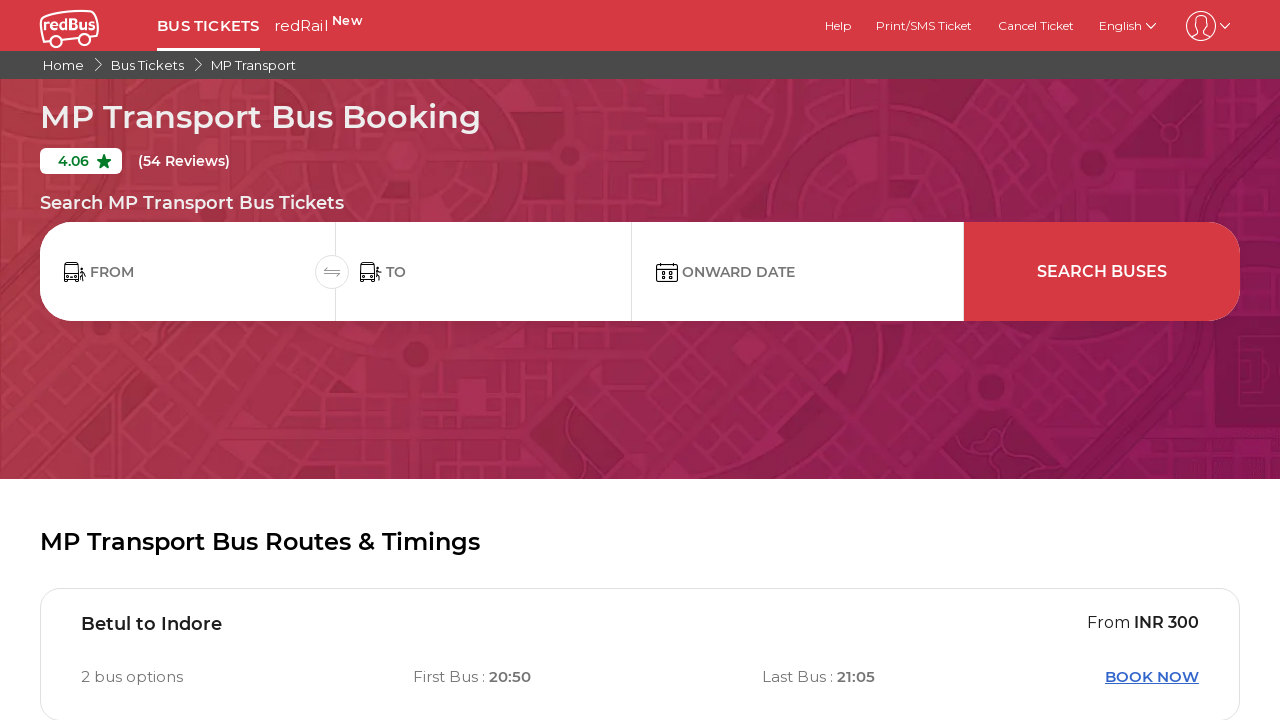

Navigated to RedBus MP Transport page
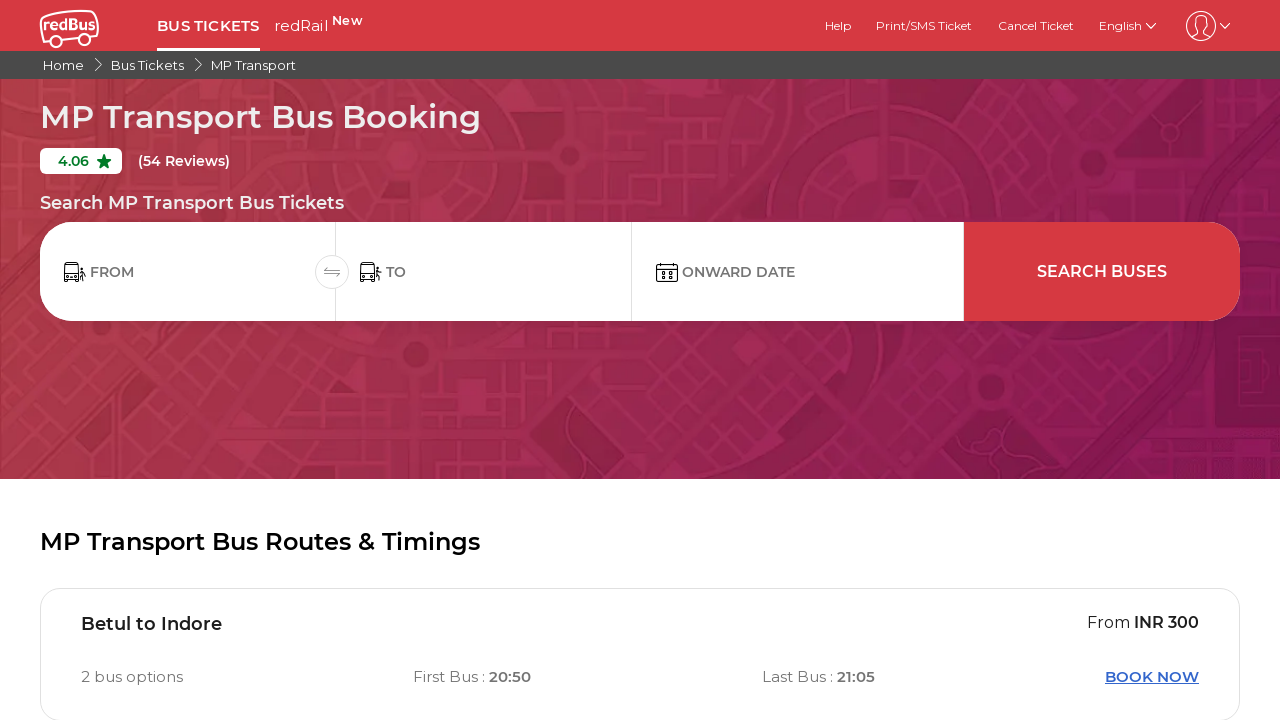

Page DOM content loaded
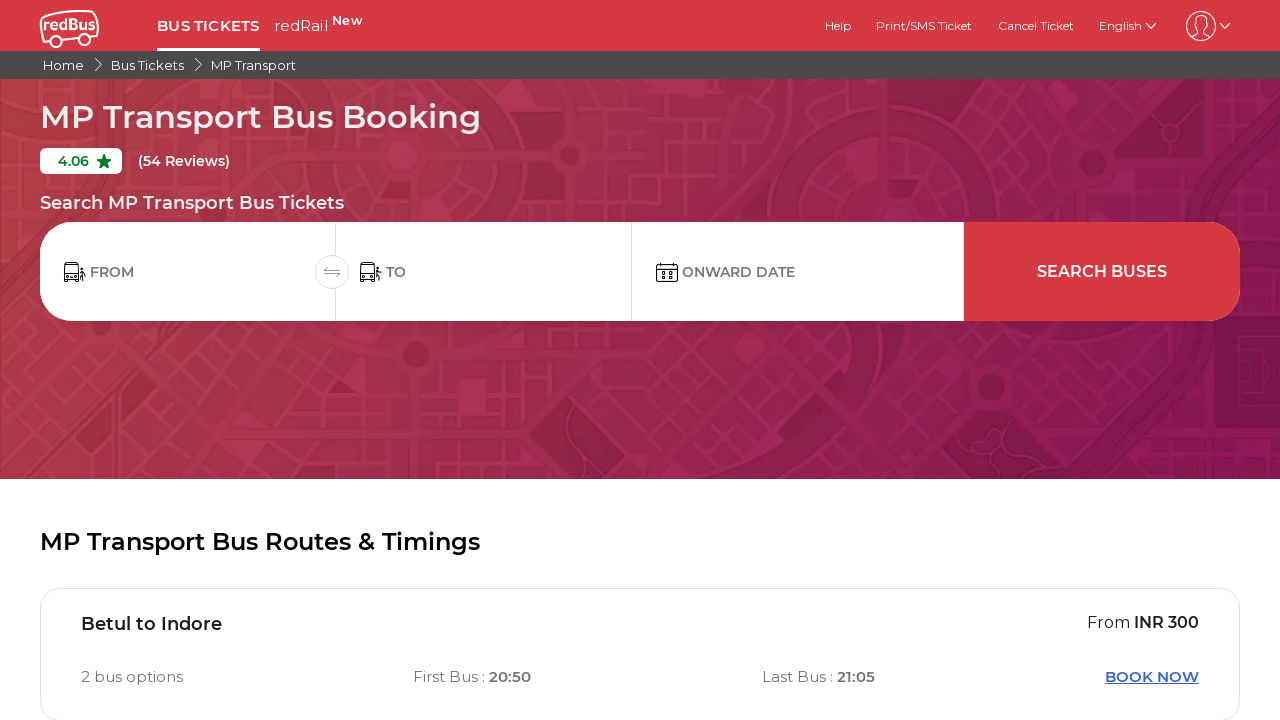

Verified page title is present and not empty
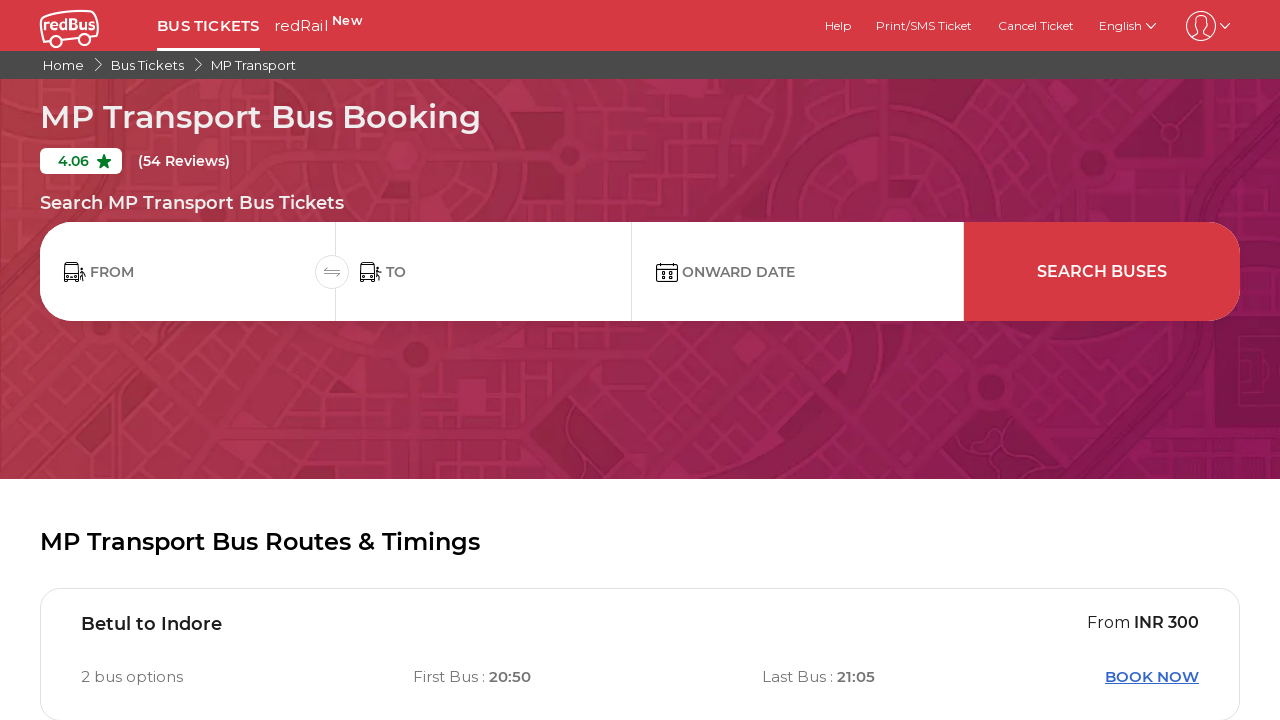

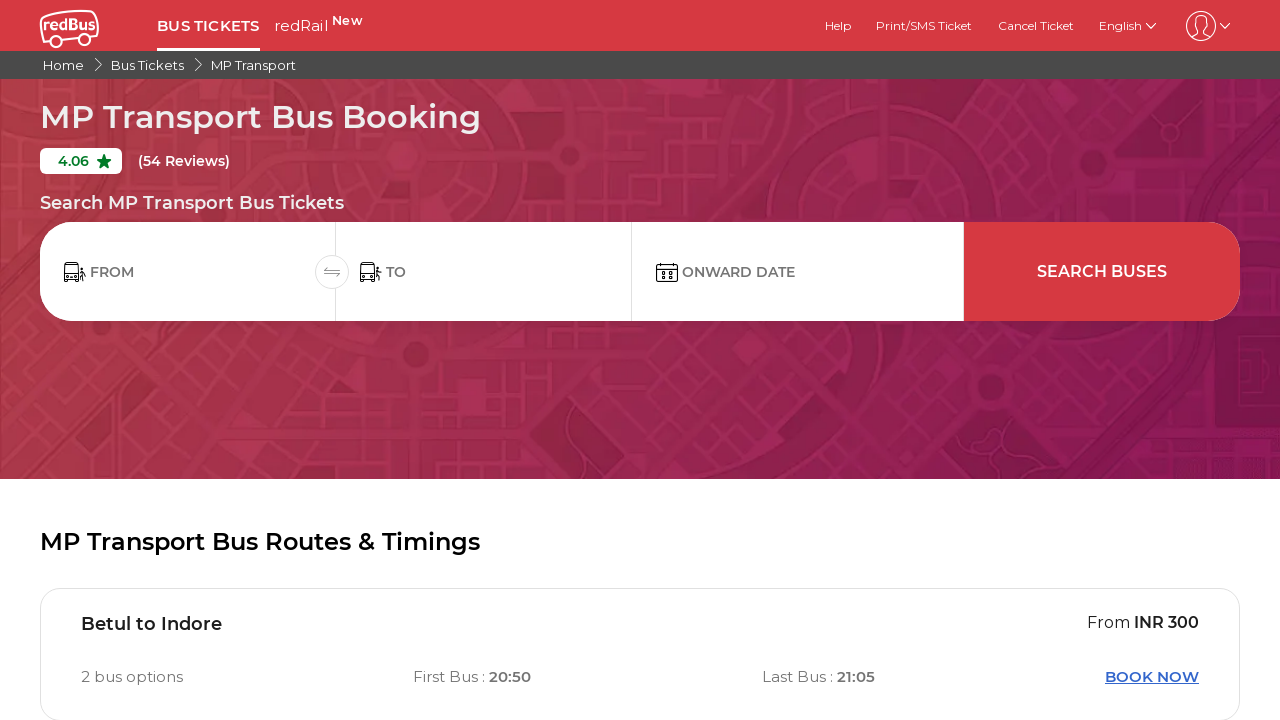